Navigates to a Brazilian swimming pool company website and waits for the page to load

Starting URL: https://pipelinepiscinas.com.br

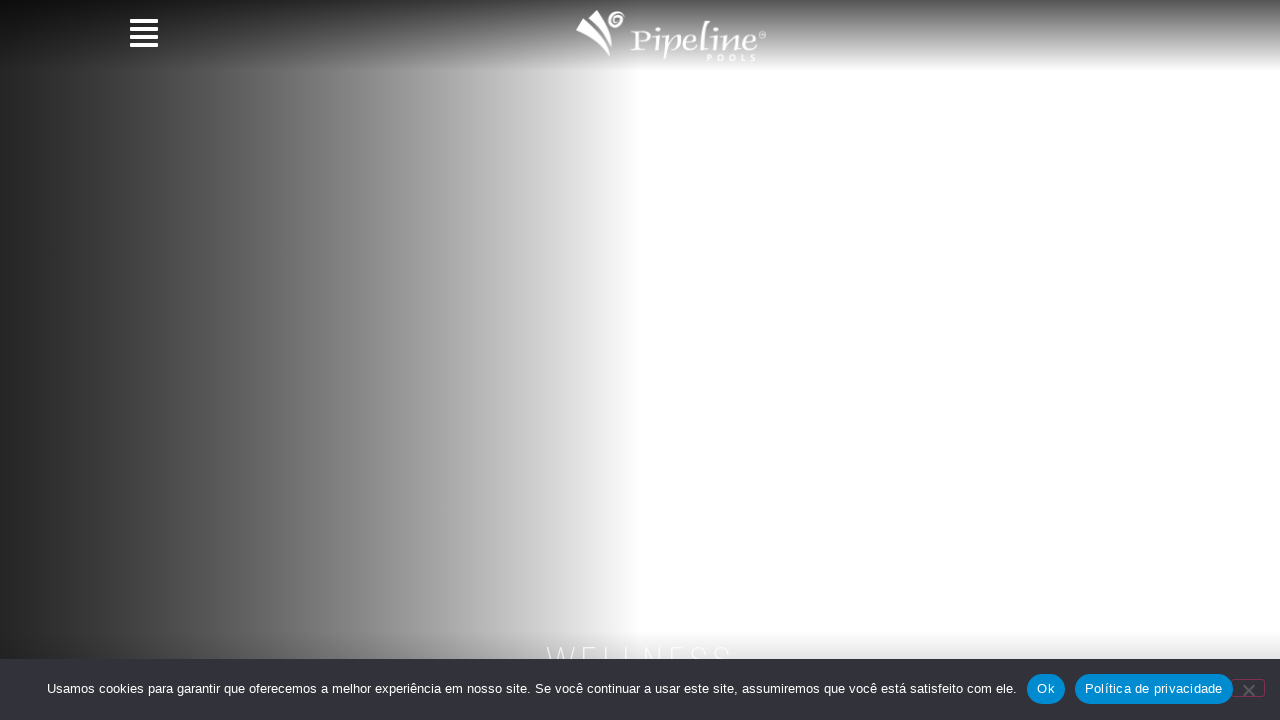

Navigated to Pipeline Piscinas website
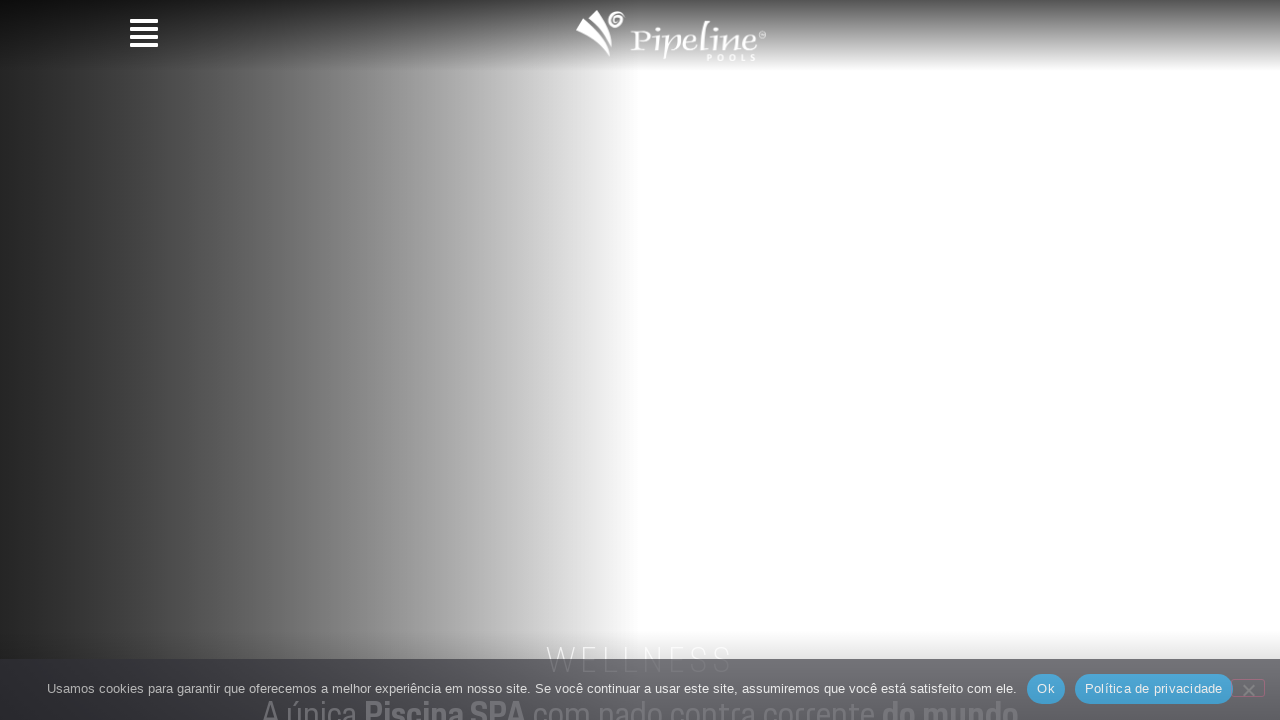

Waited for page to fully load with networkidle state
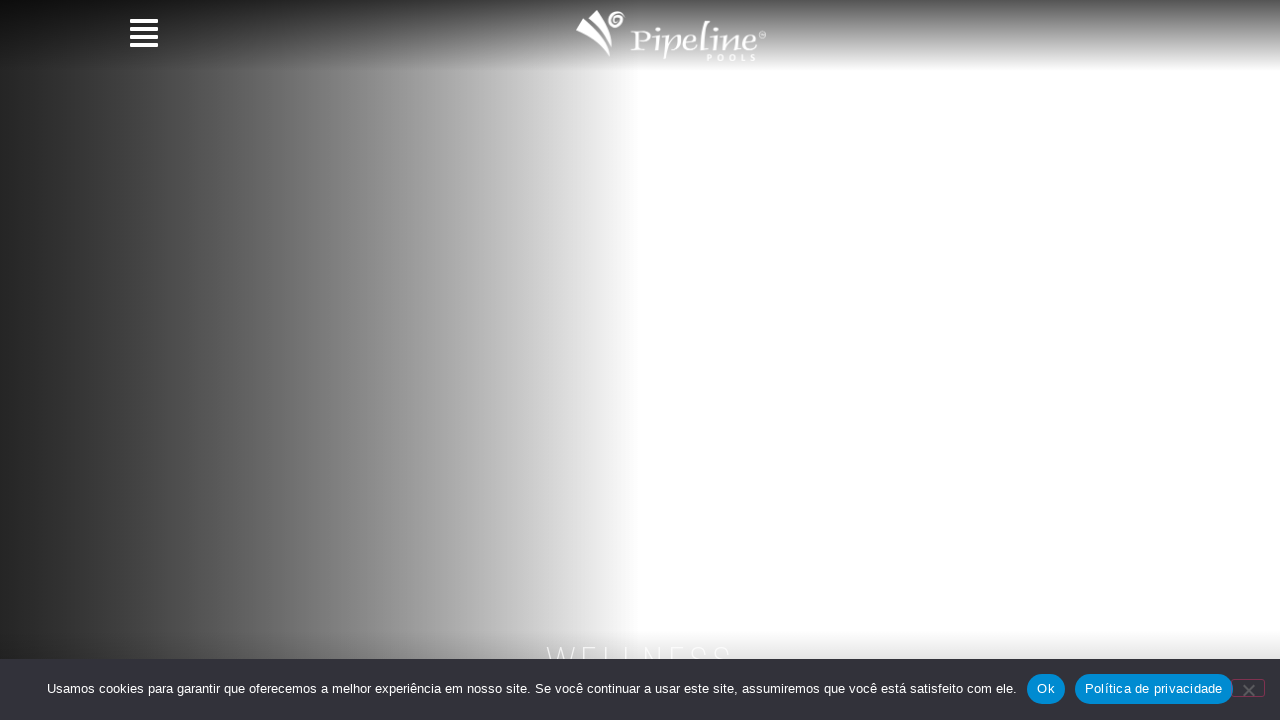

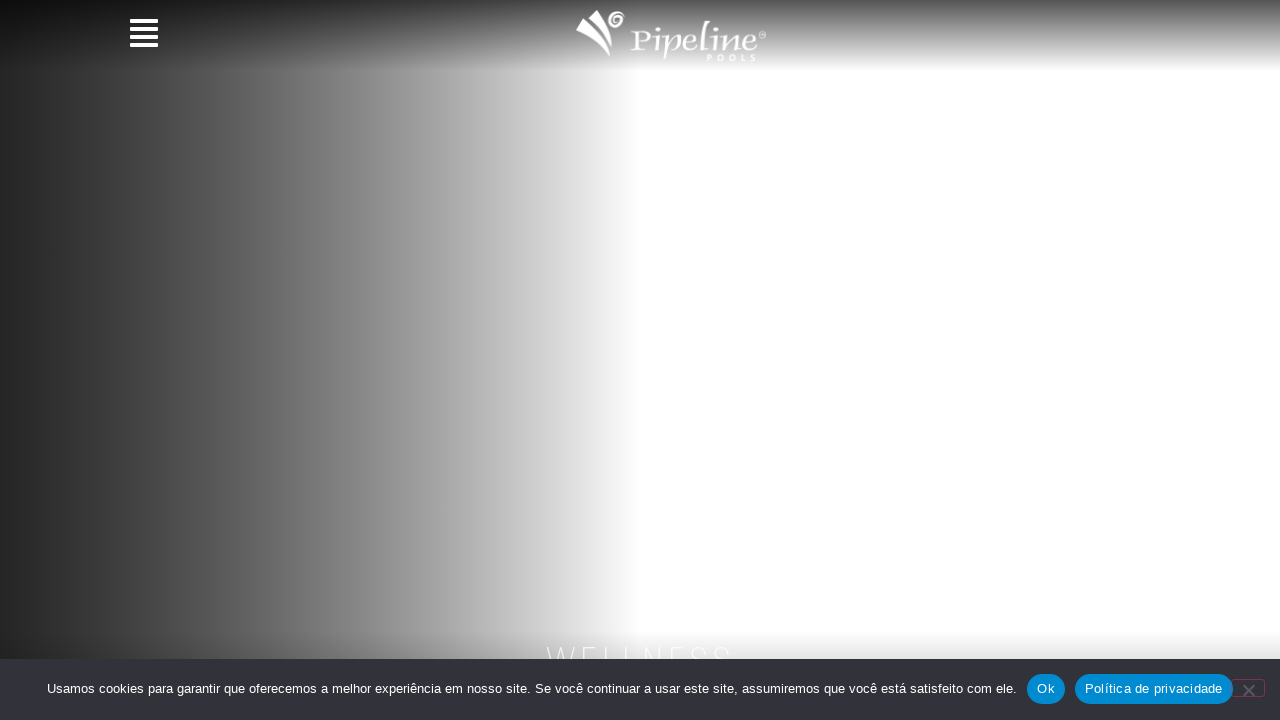